Navigates to the Link Page and verifies it loaded correctly by checking for the Lorem ipsum header

Starting URL: https://kristinek.github.io/site/examples/po

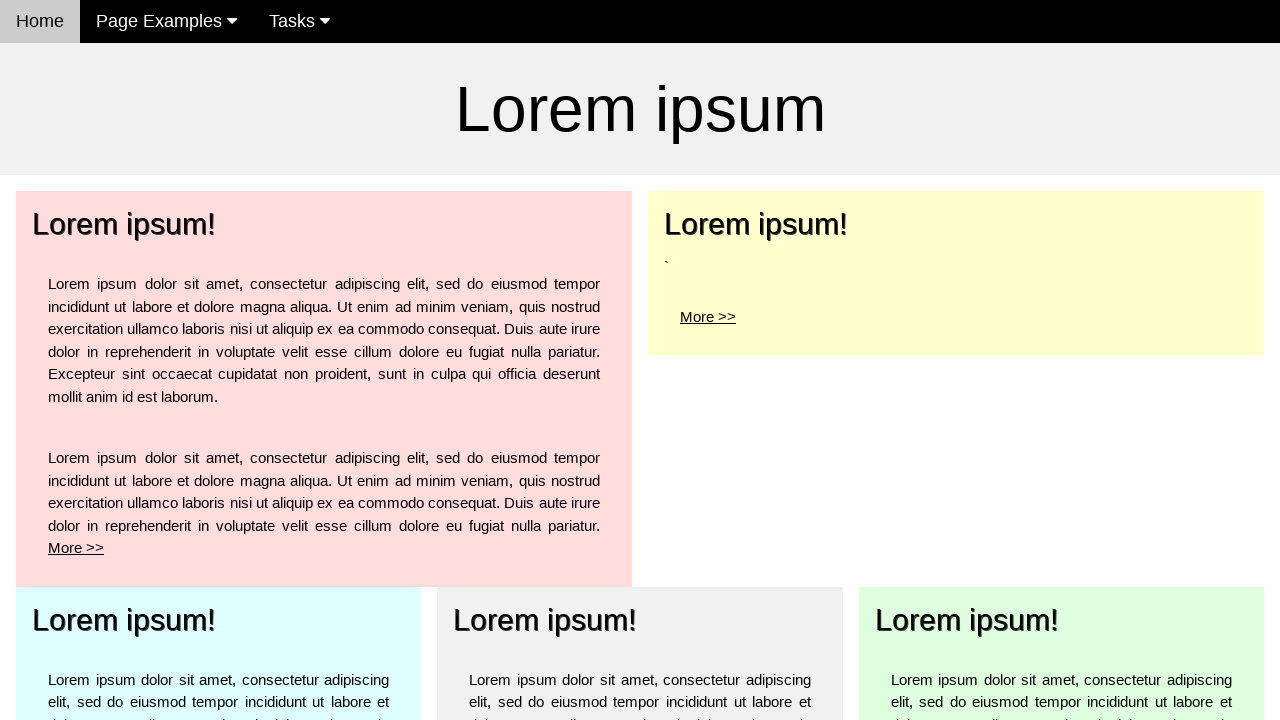

Navigated to Link Page at https://kristinek.github.io/site/examples/po
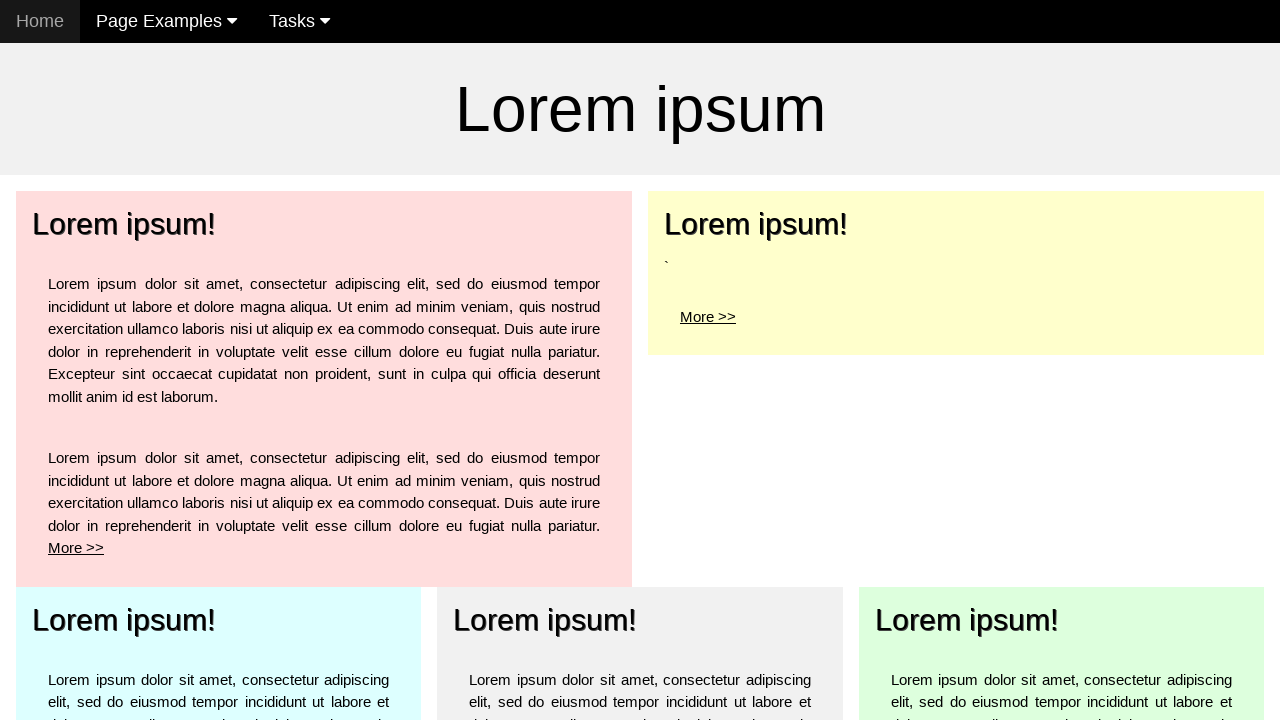

Located Lorem ipsum header element
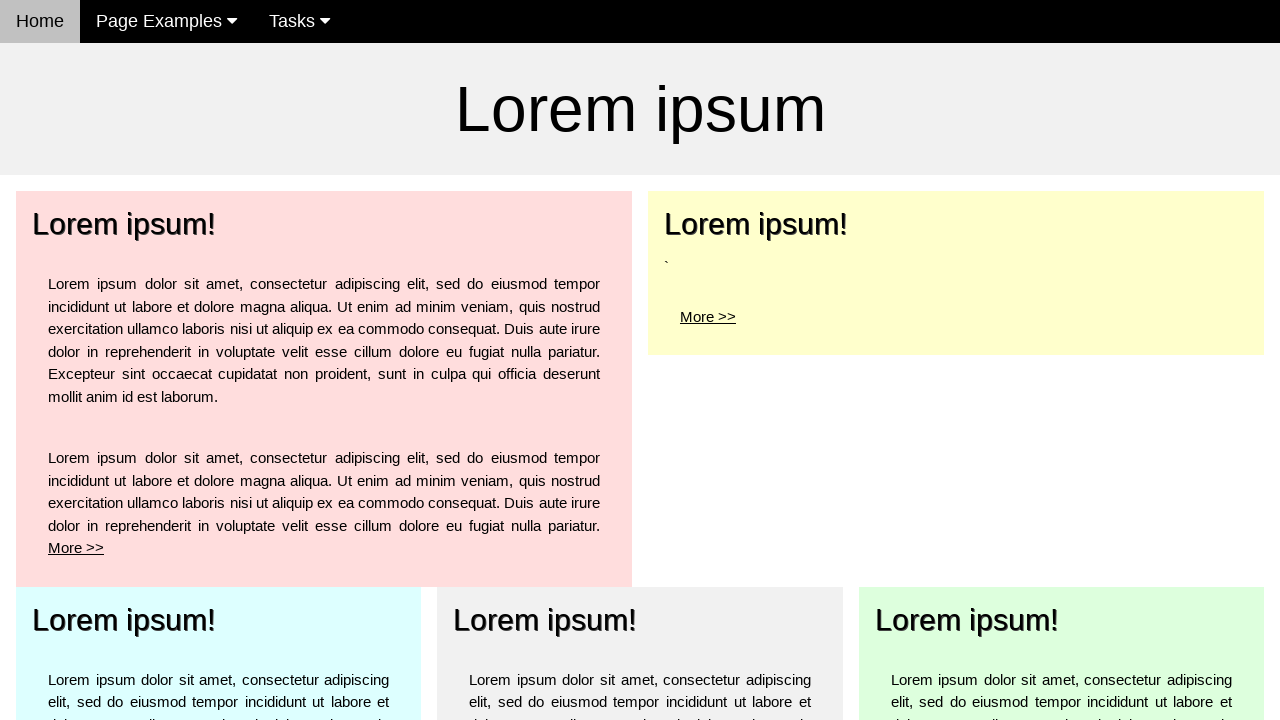

Verified Lorem ipsum header is present and correct
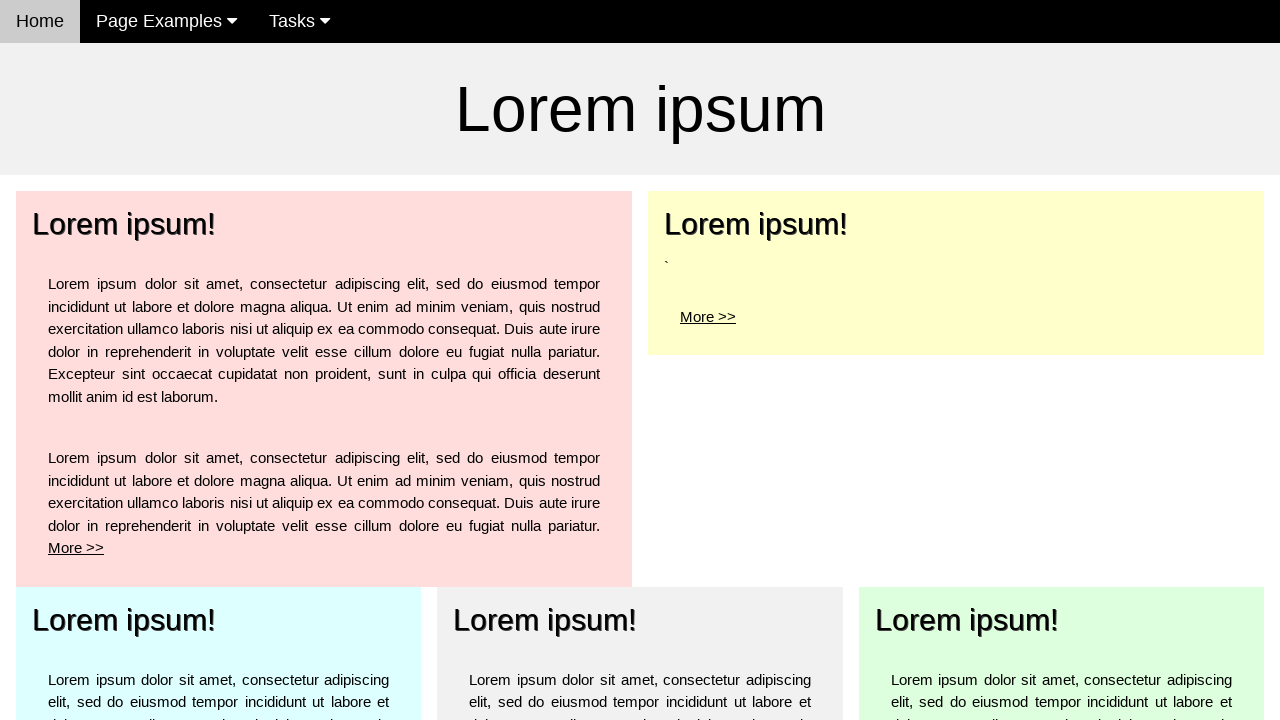

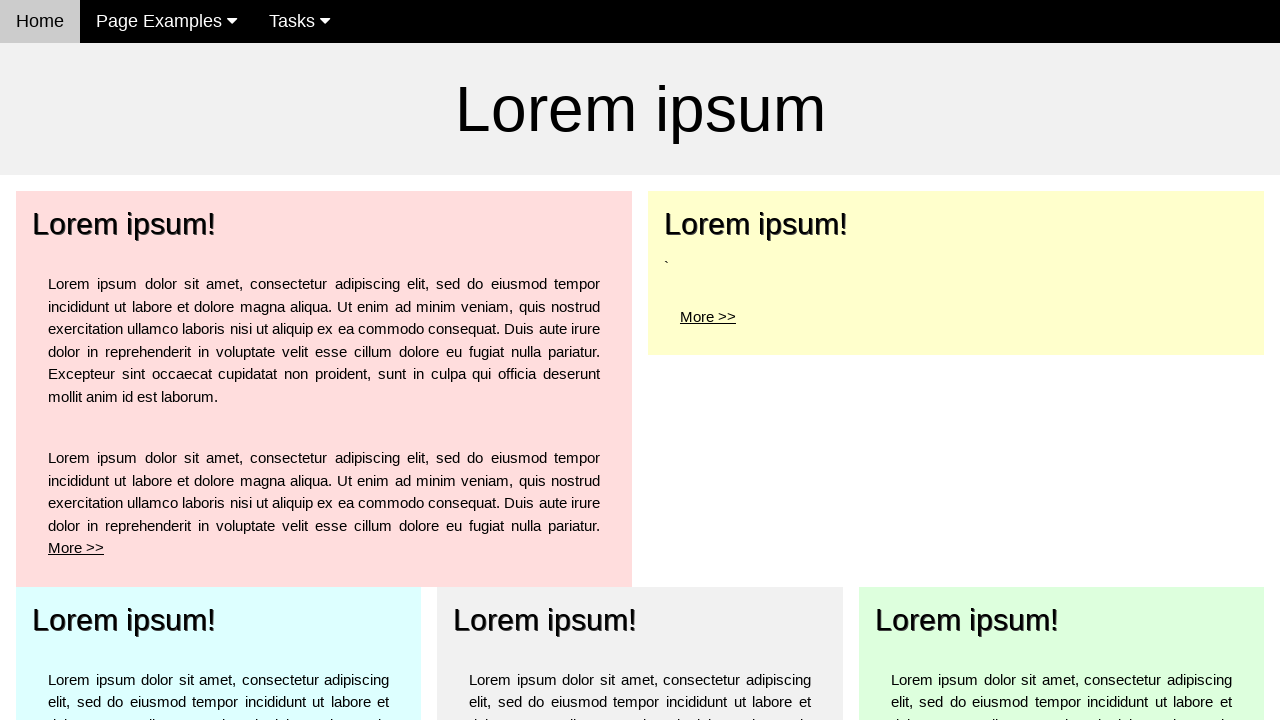